Tests that new todo items are appended to the bottom of the list by creating 3 items and verifying the count

Starting URL: https://demo.playwright.dev/todomvc

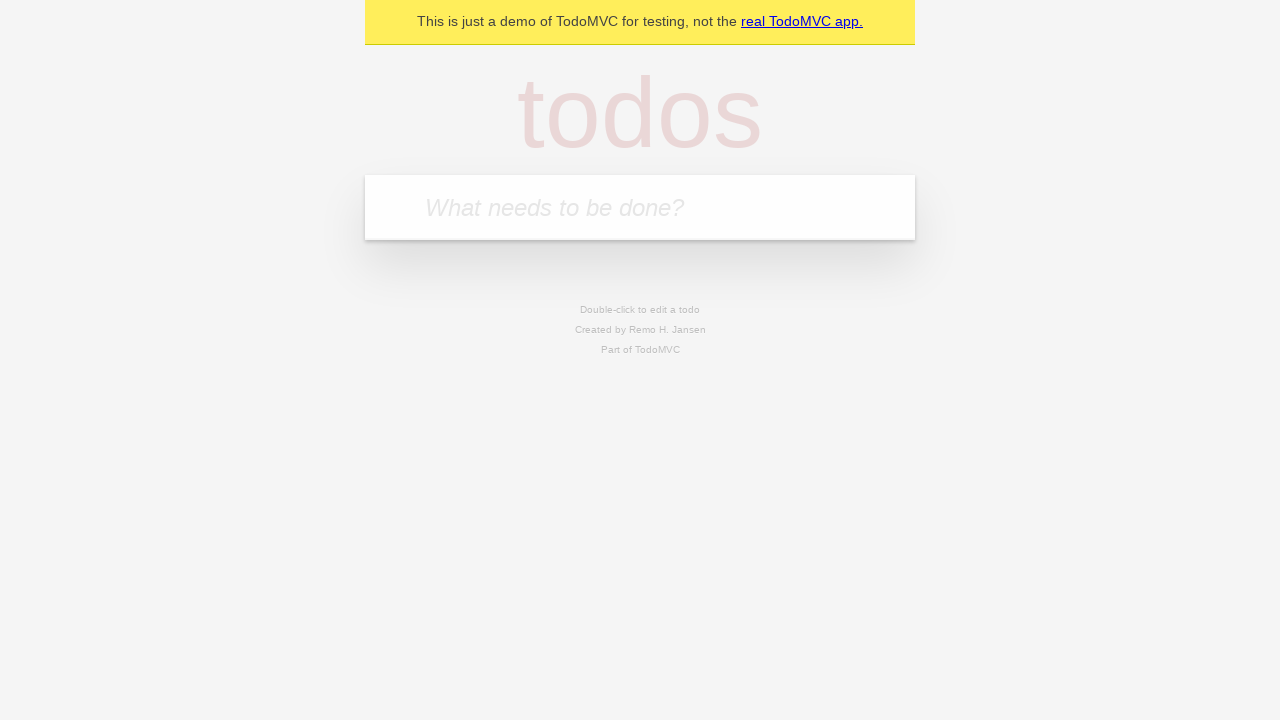

Filled input field with 'buy some cheese' on internal:attr=[placeholder="What needs to be done?"i]
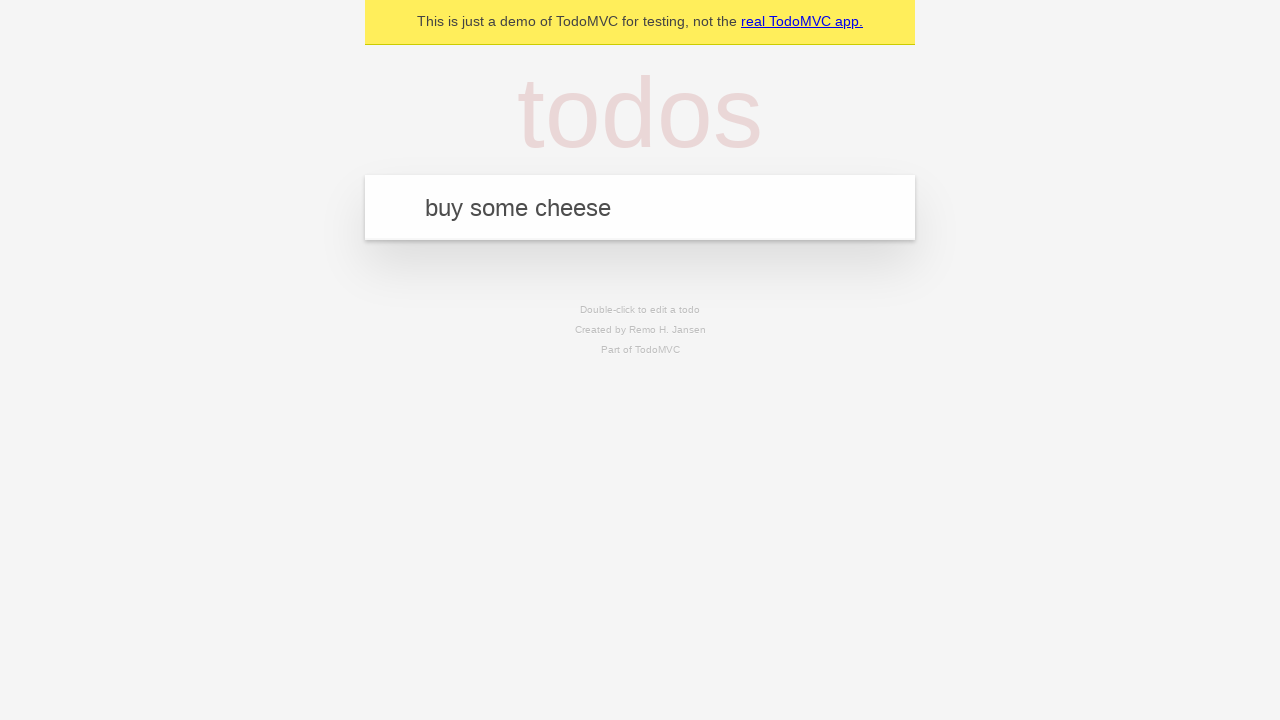

Pressed Enter to create first todo item on internal:attr=[placeholder="What needs to be done?"i]
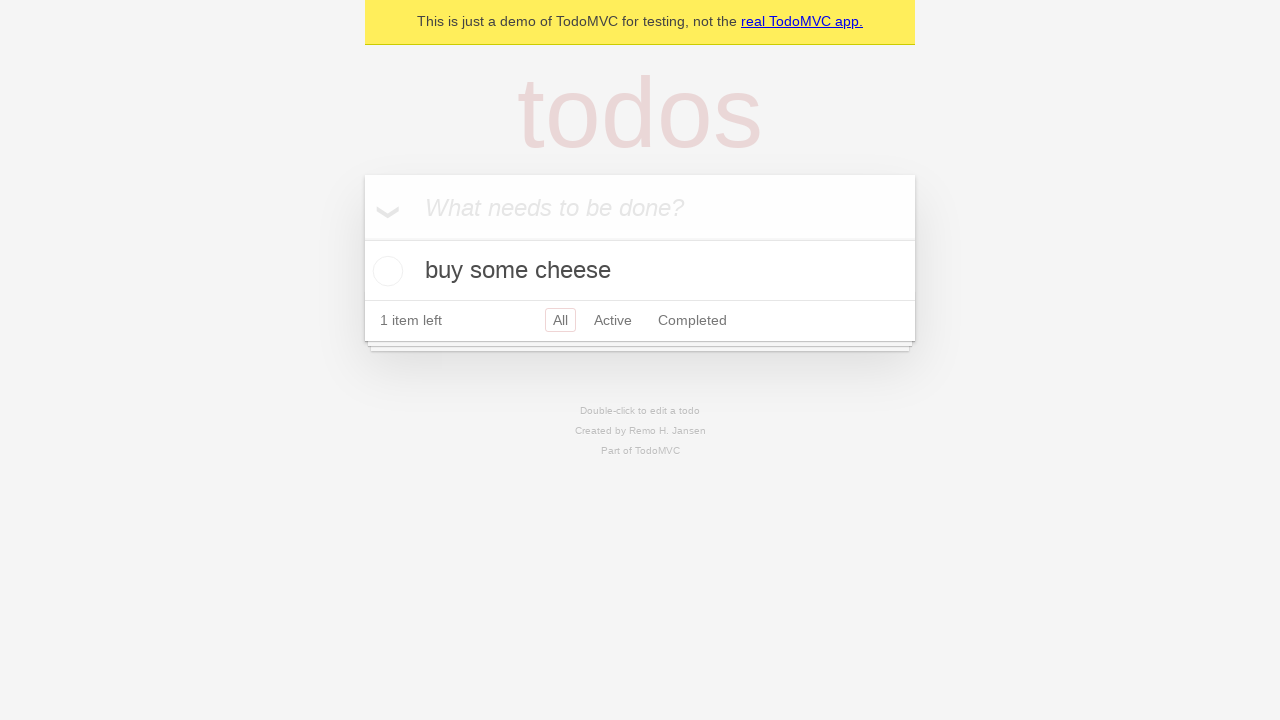

Filled input field with 'feed the cat' on internal:attr=[placeholder="What needs to be done?"i]
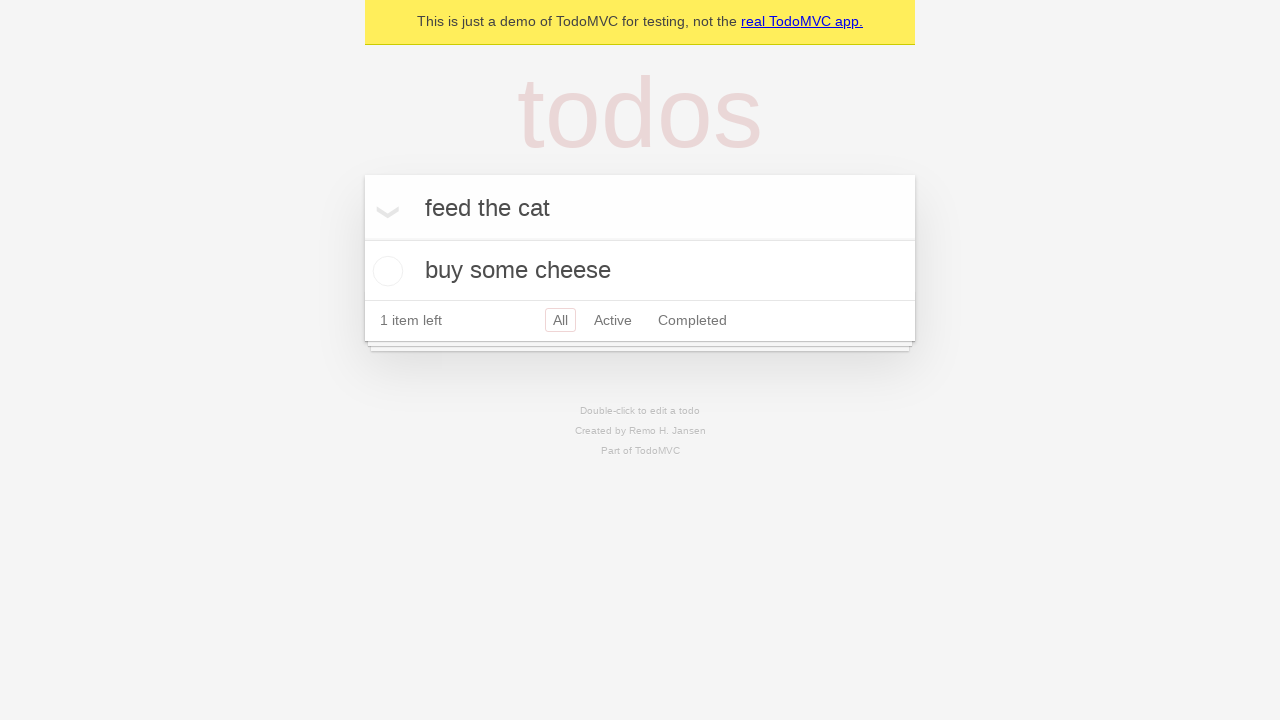

Pressed Enter to create second todo item on internal:attr=[placeholder="What needs to be done?"i]
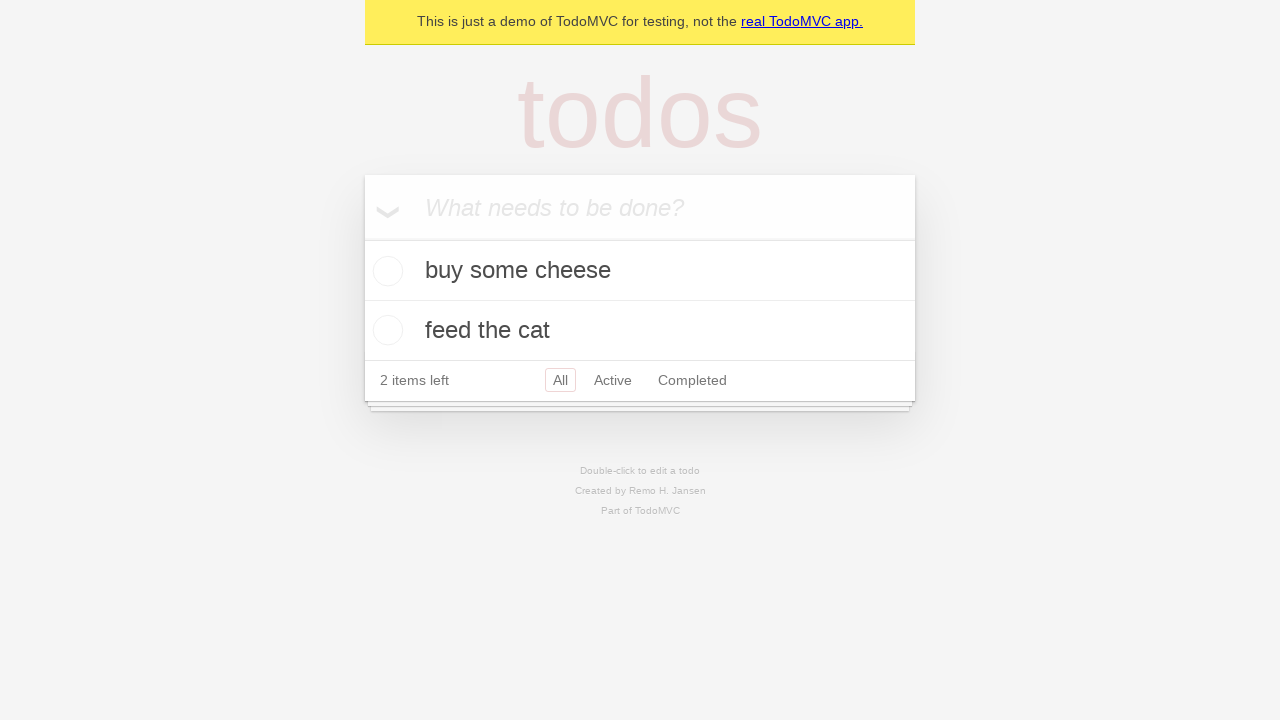

Filled input field with 'book a doctors appointment' on internal:attr=[placeholder="What needs to be done?"i]
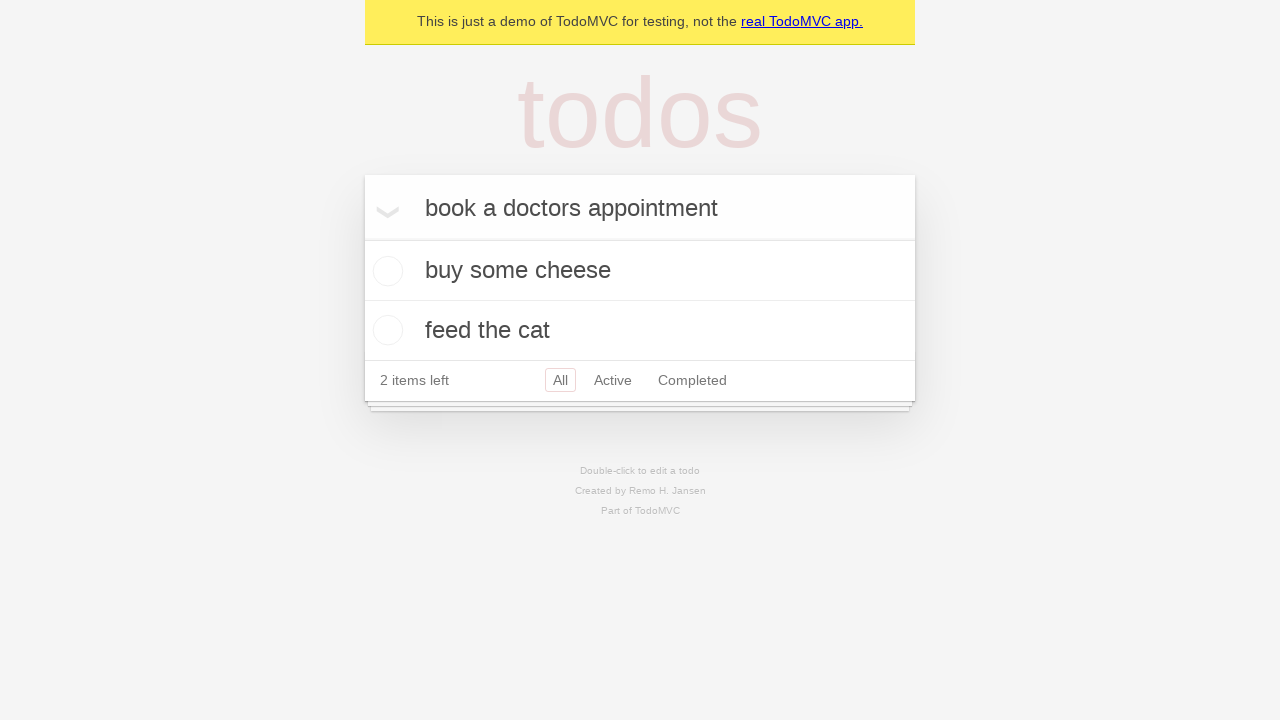

Pressed Enter to create third todo item on internal:attr=[placeholder="What needs to be done?"i]
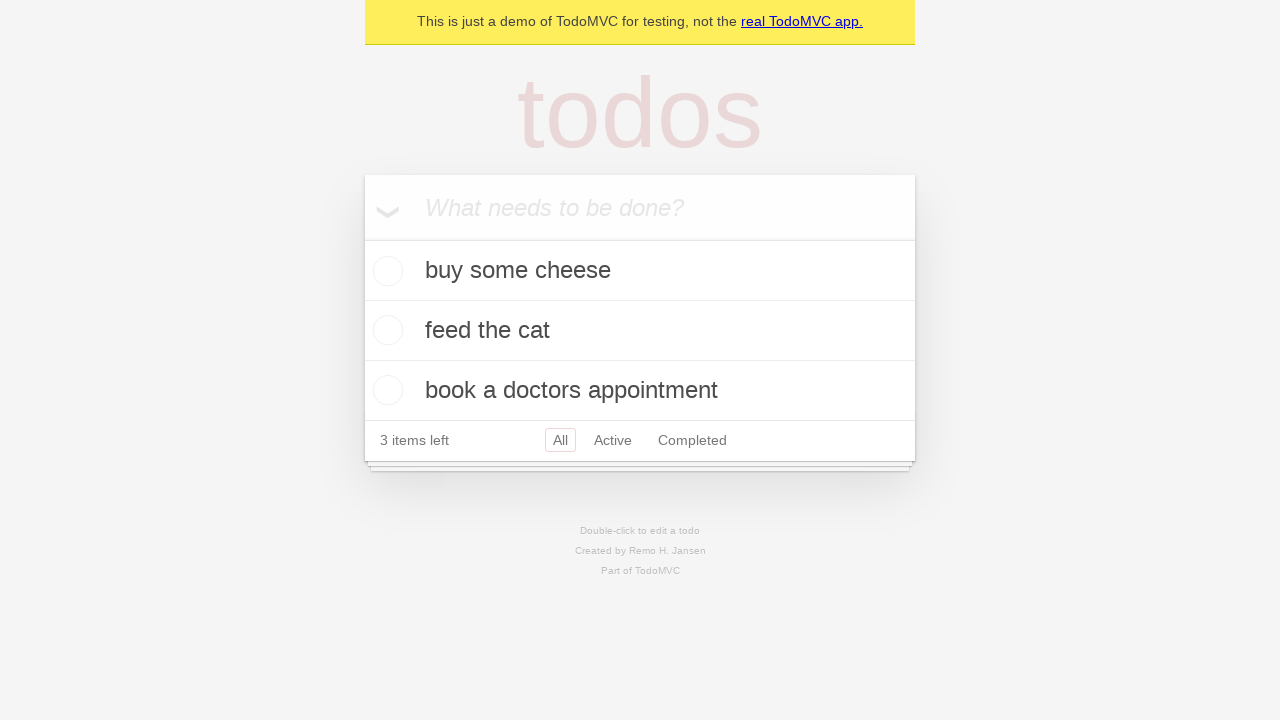

Verified third todo item is visible, confirming all 3 items appended to list
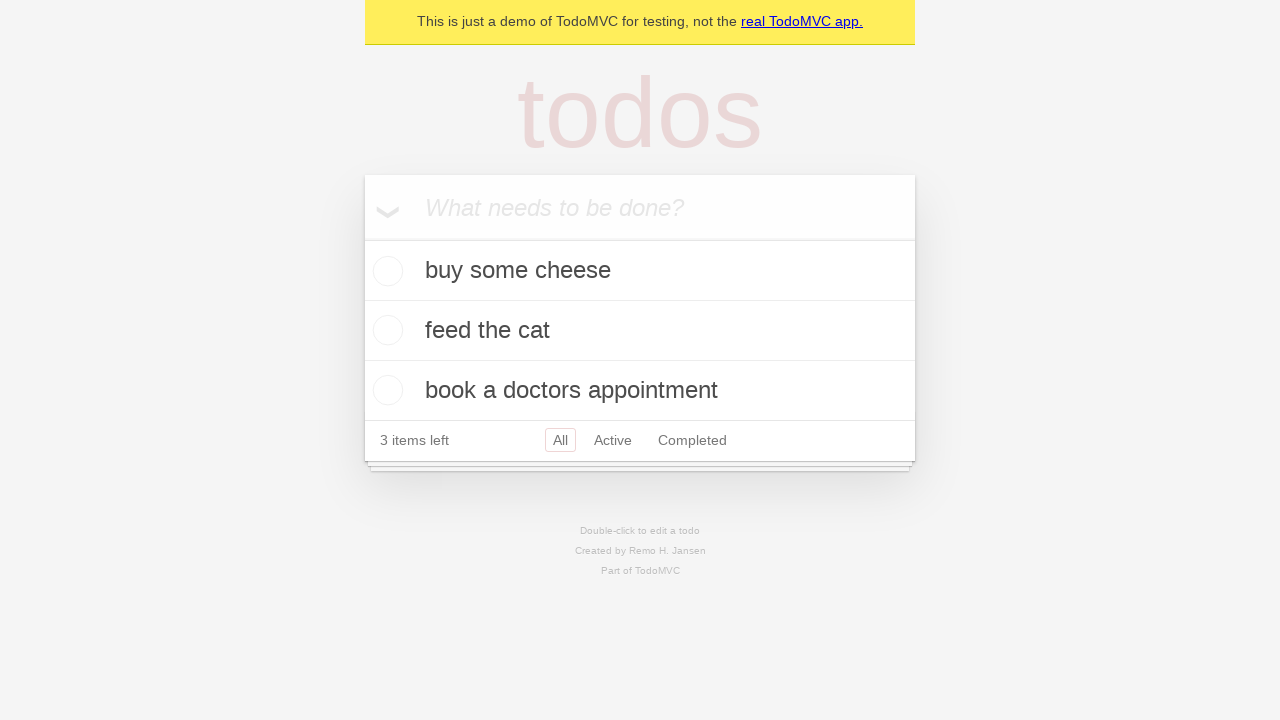

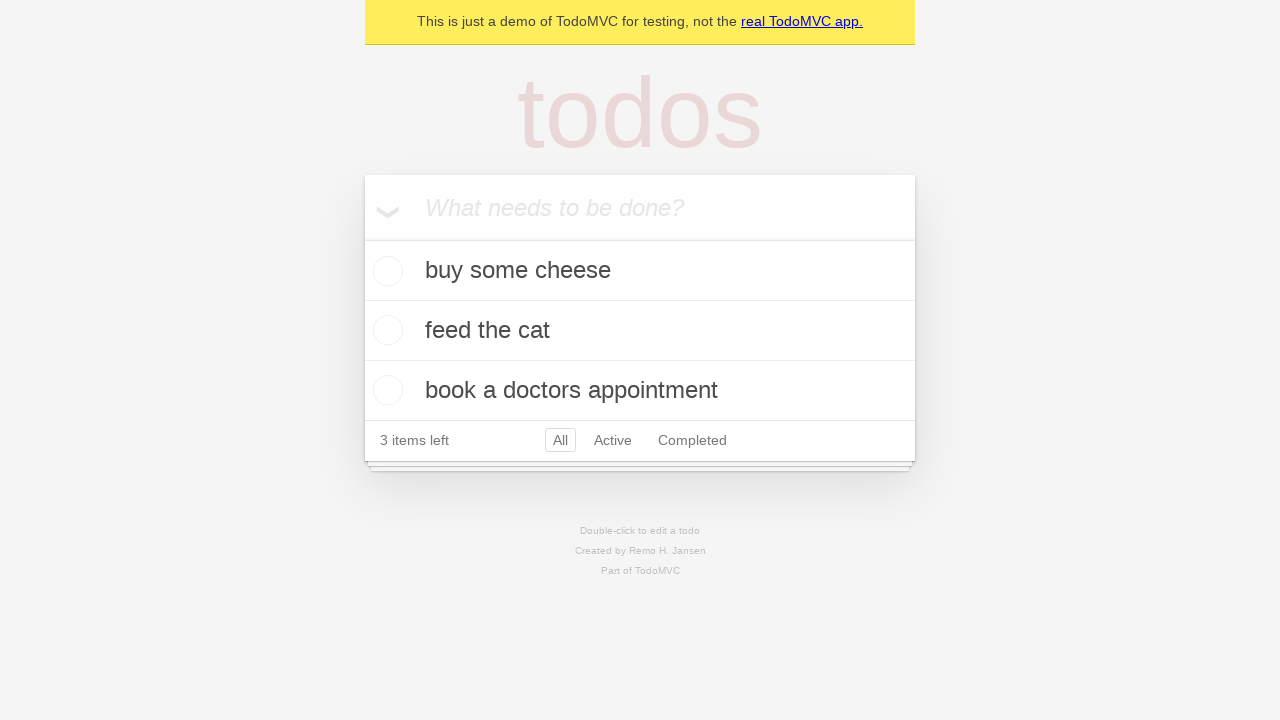